Navigates to the Soomgo professional search page and clicks on the first user profile in the search results to view their details.

Starting URL: https://soomgo.com/search/pro

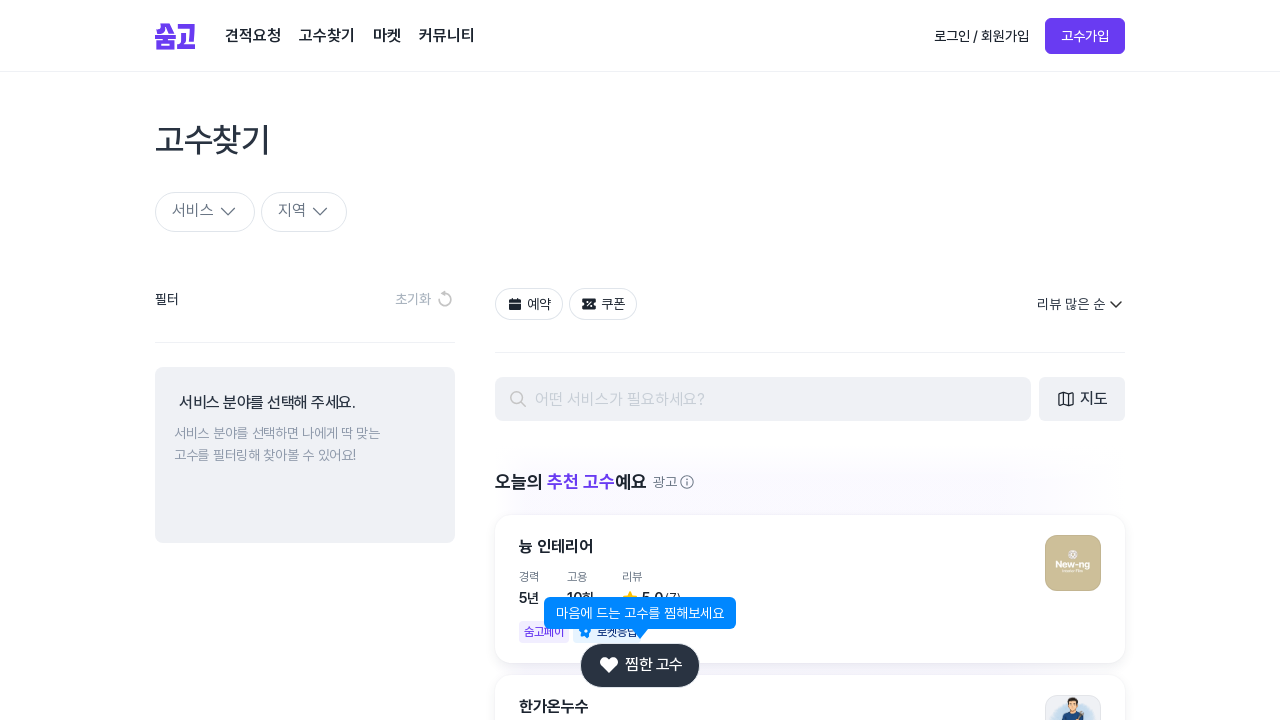

Search results loaded on Soomgo professional search page
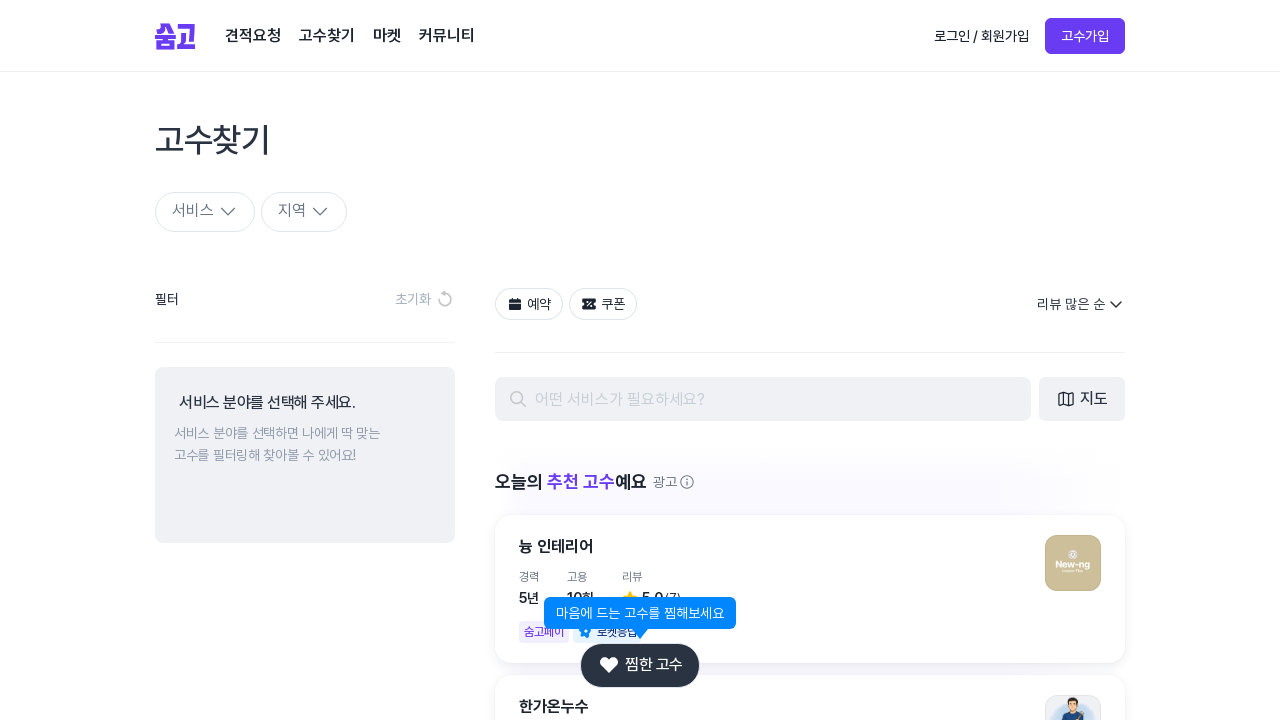

Clicked on the first user profile in search results at (810, 360) on div.list-item a >> nth=0
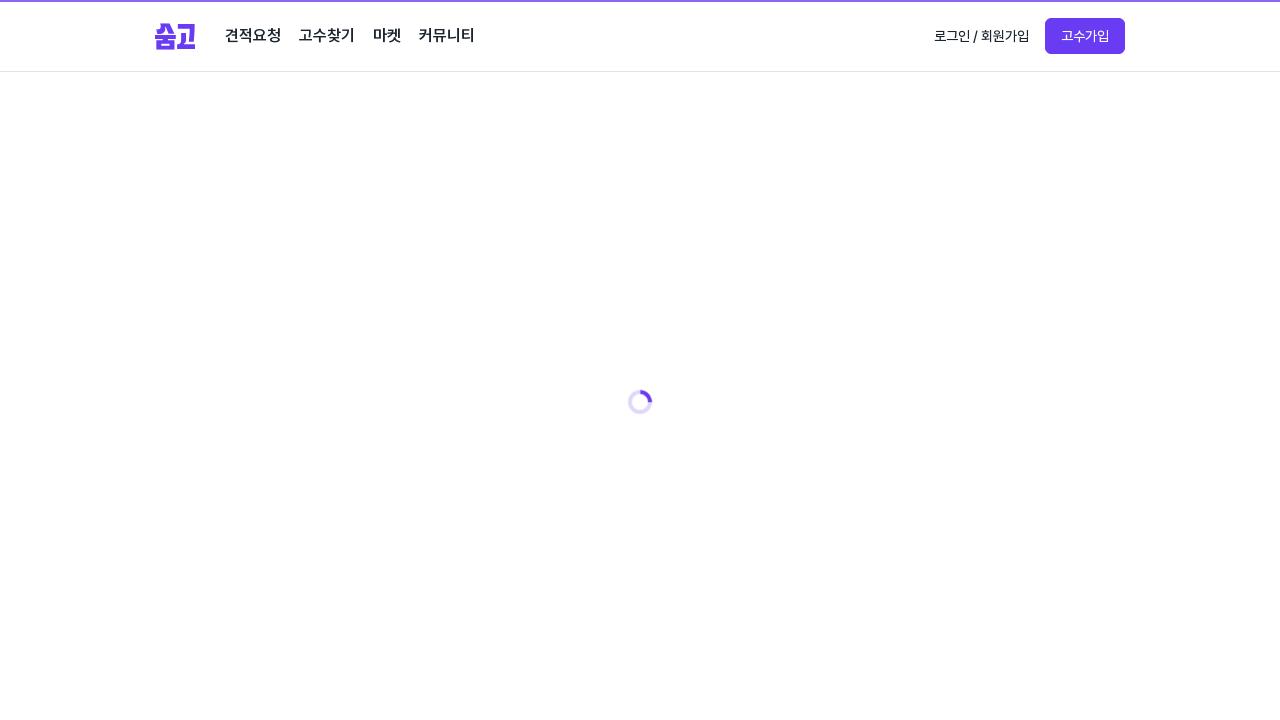

Professional profile page loaded and network idle
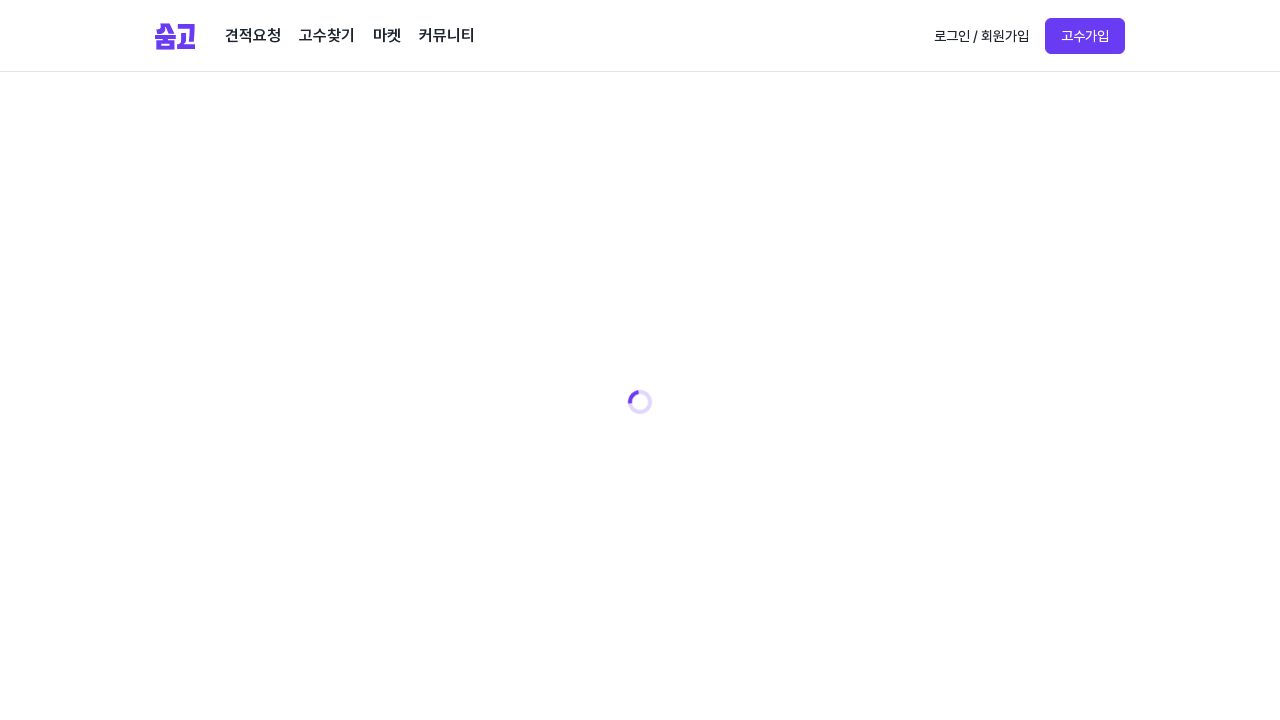

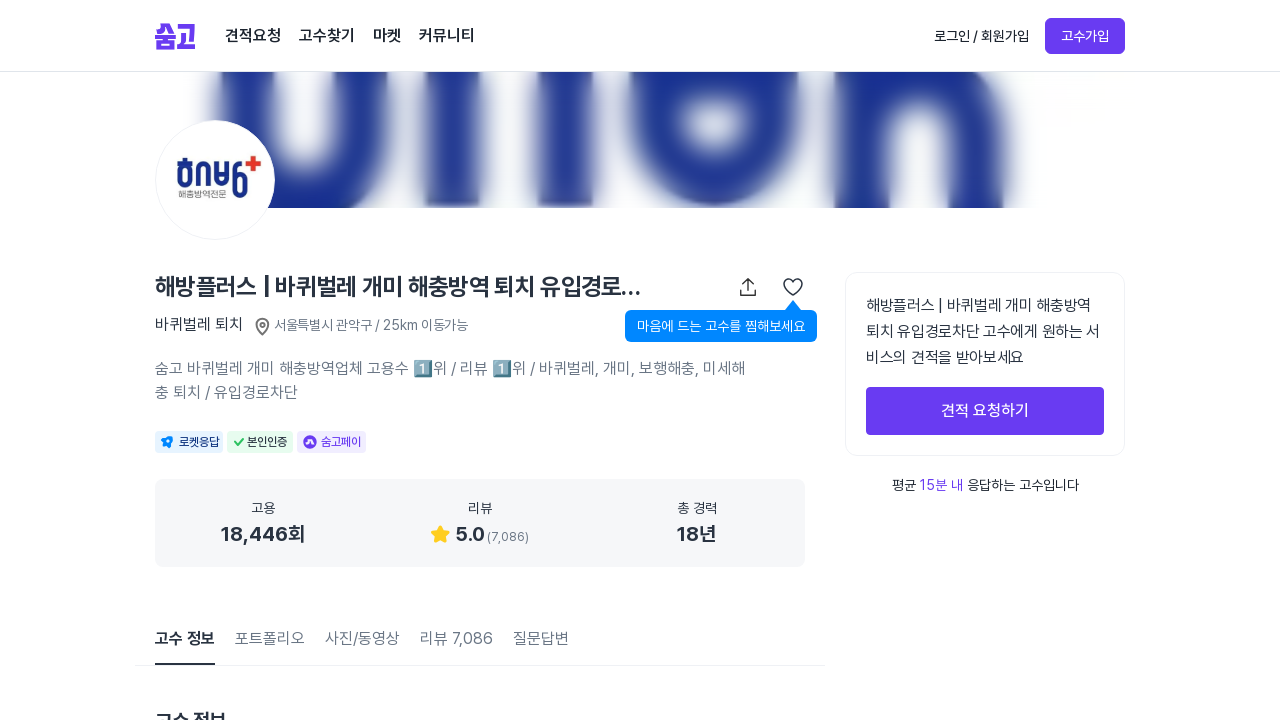